Navigates to an Angular demo application and clicks on the library button to navigate to the library section

Starting URL: https://rahulshettyacademy.com/angularAppdemo

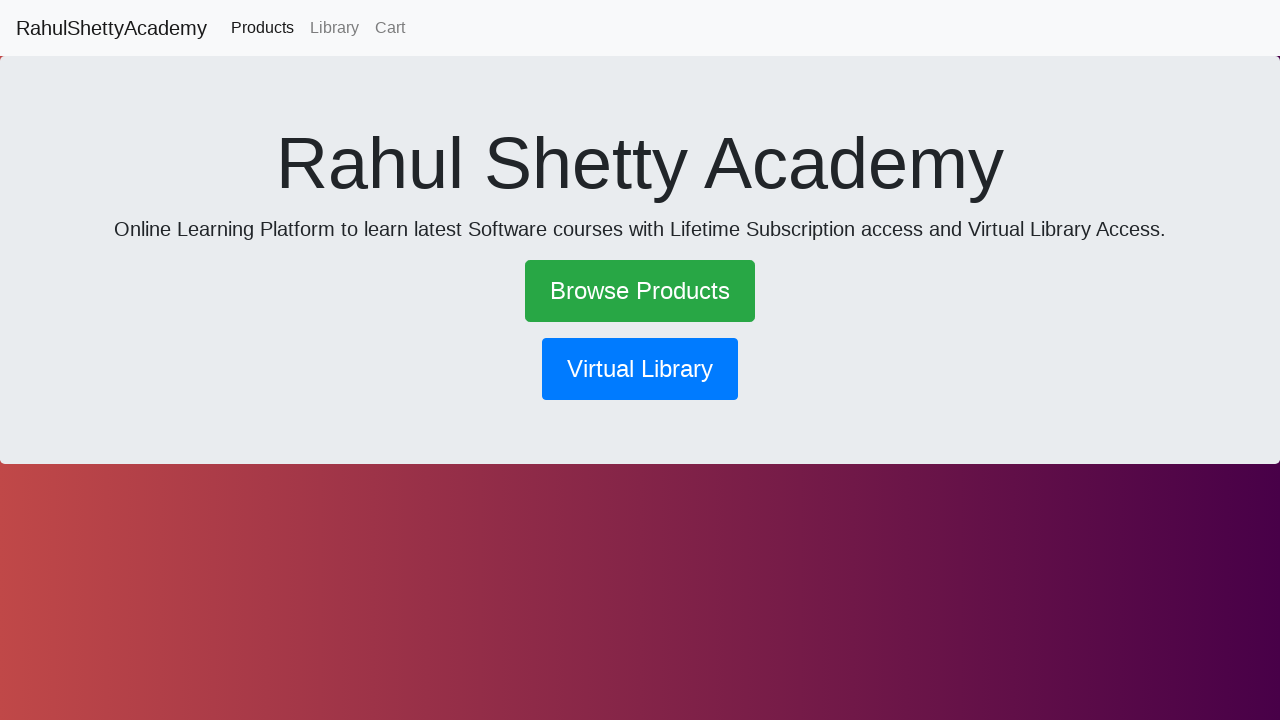

Clicked the library button to navigate to library section at (640, 369) on button[routerlink*='library']
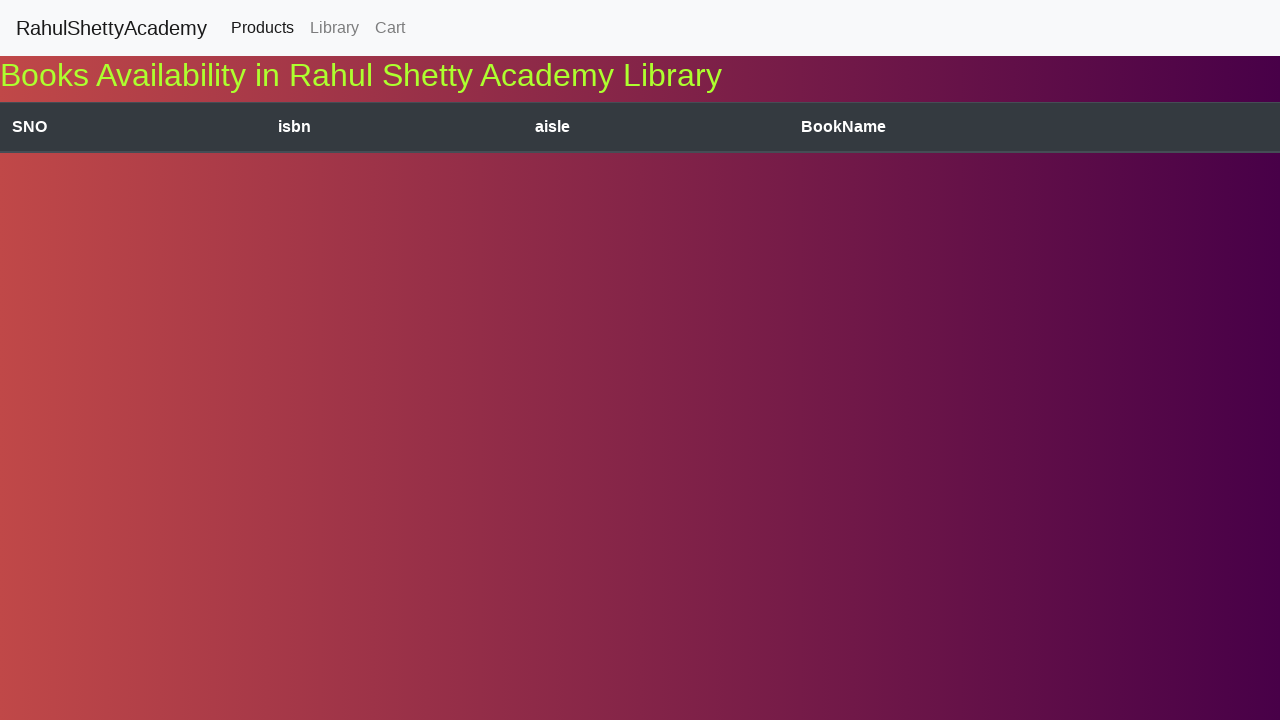

Waited for network to become idle after navigation
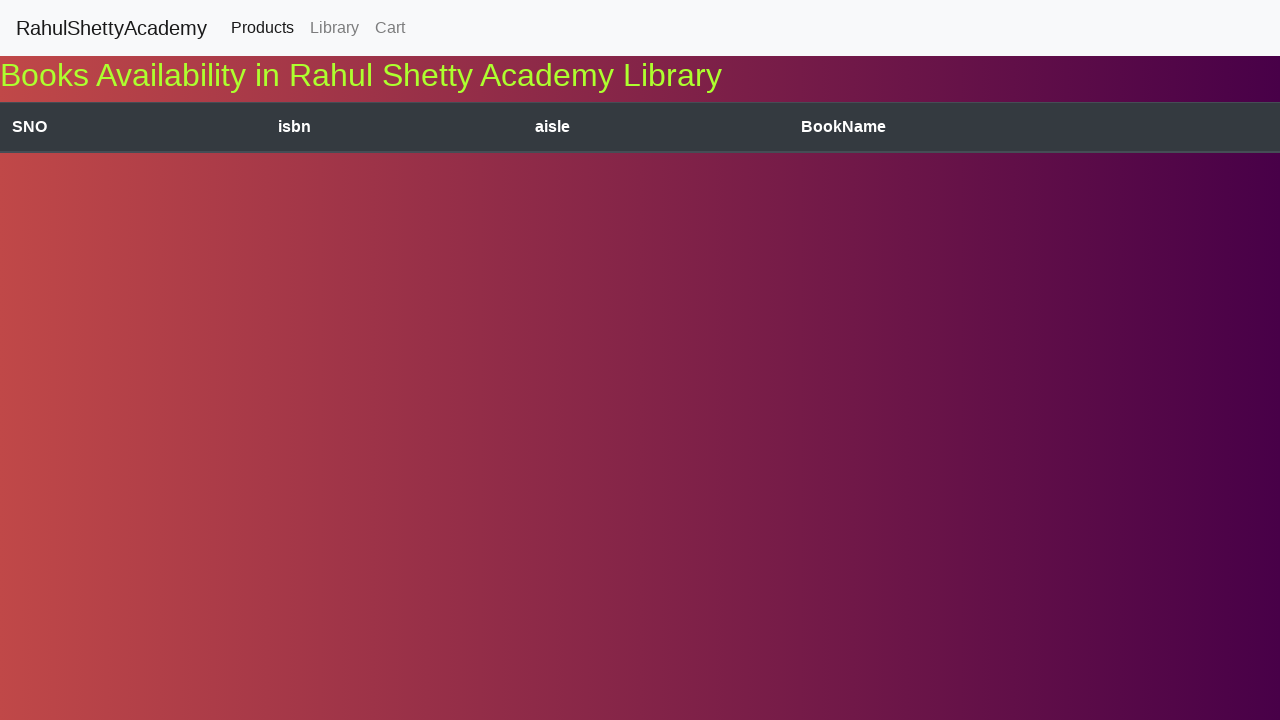

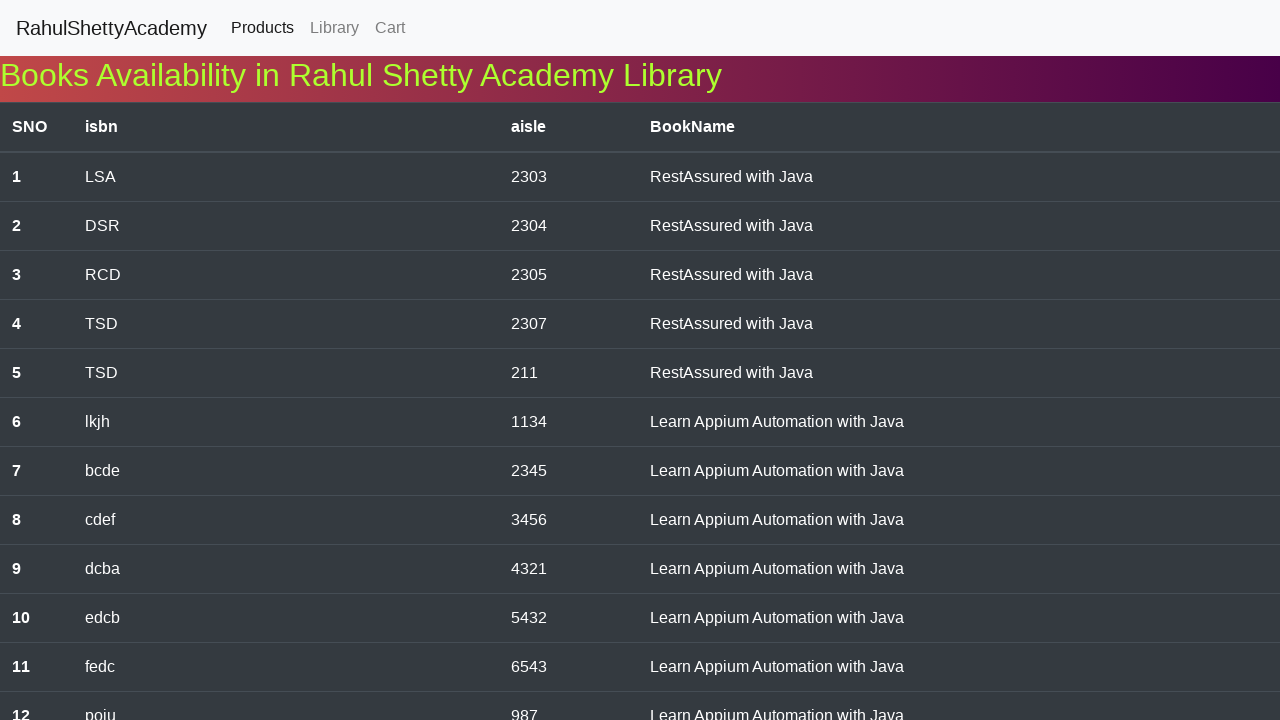